Tests sorting the Due column in descending order by clicking the column header twice and verifying the values are sorted in reverse order

Starting URL: http://the-internet.herokuapp.com/tables

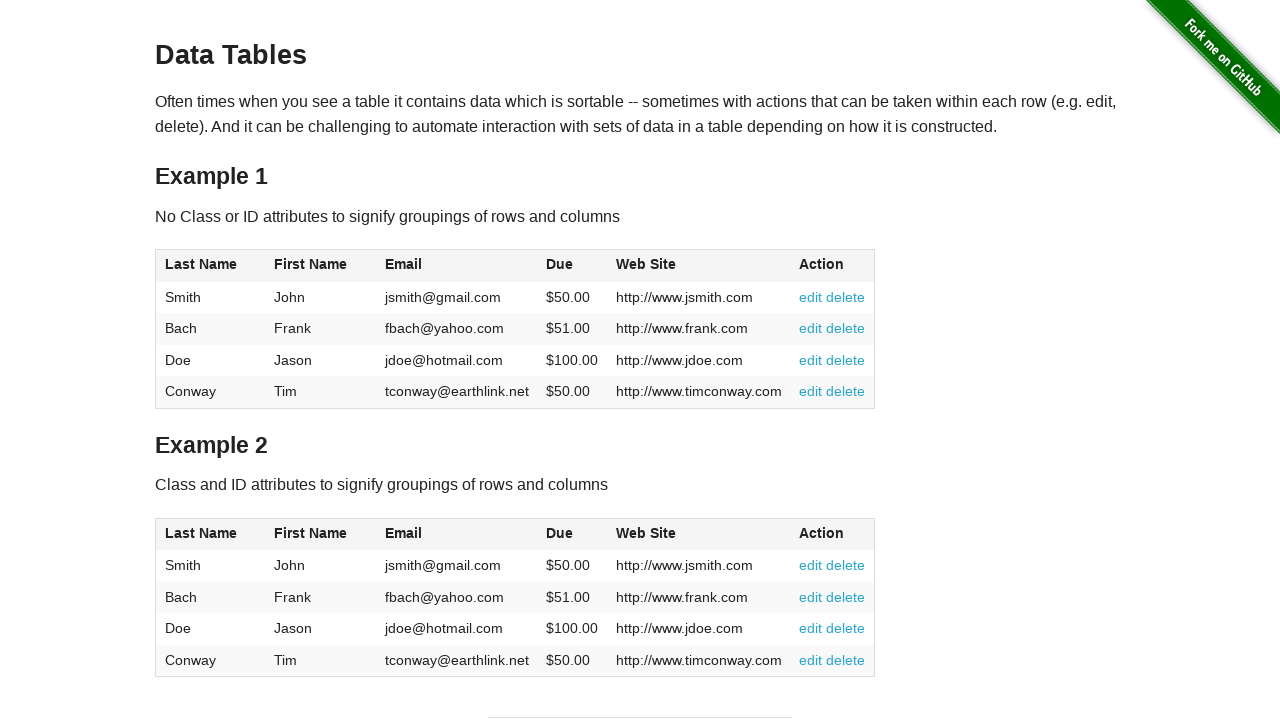

Clicked Due column header (first click) at (572, 266) on #table1 thead tr th:nth-of-type(4)
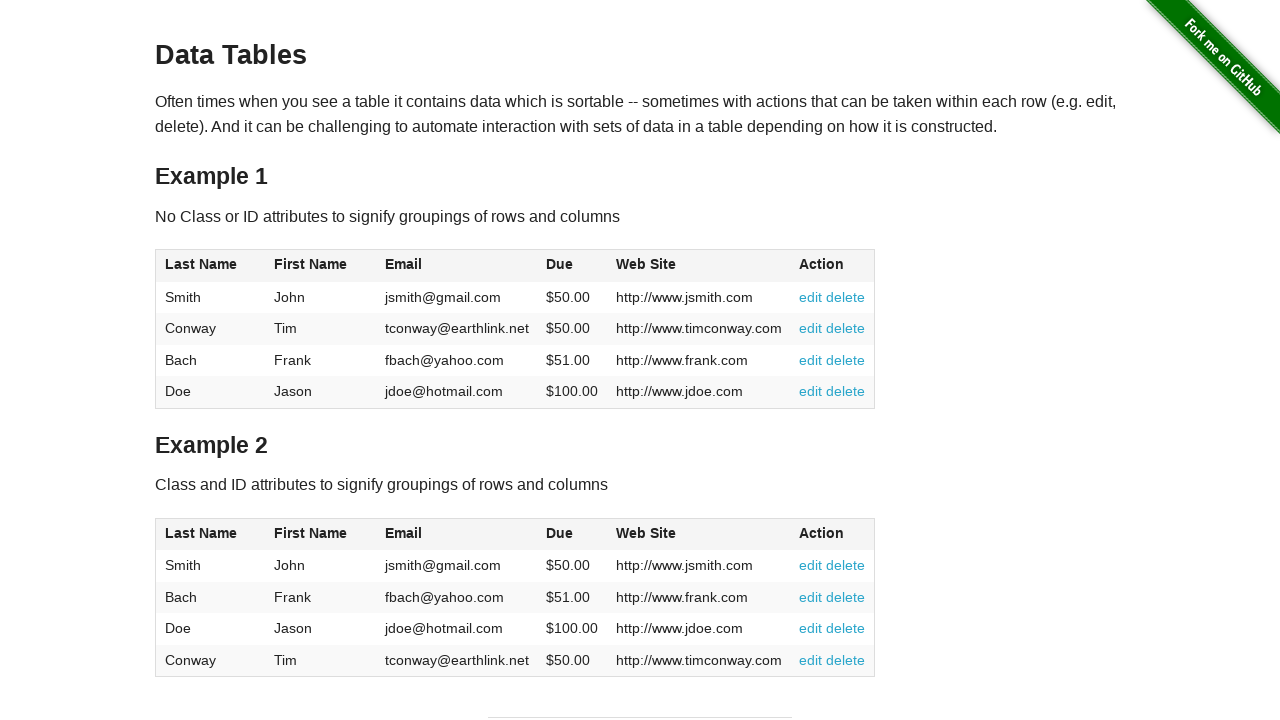

Clicked Due column header (second click to sort descending) at (572, 266) on #table1 thead tr th:nth-of-type(4)
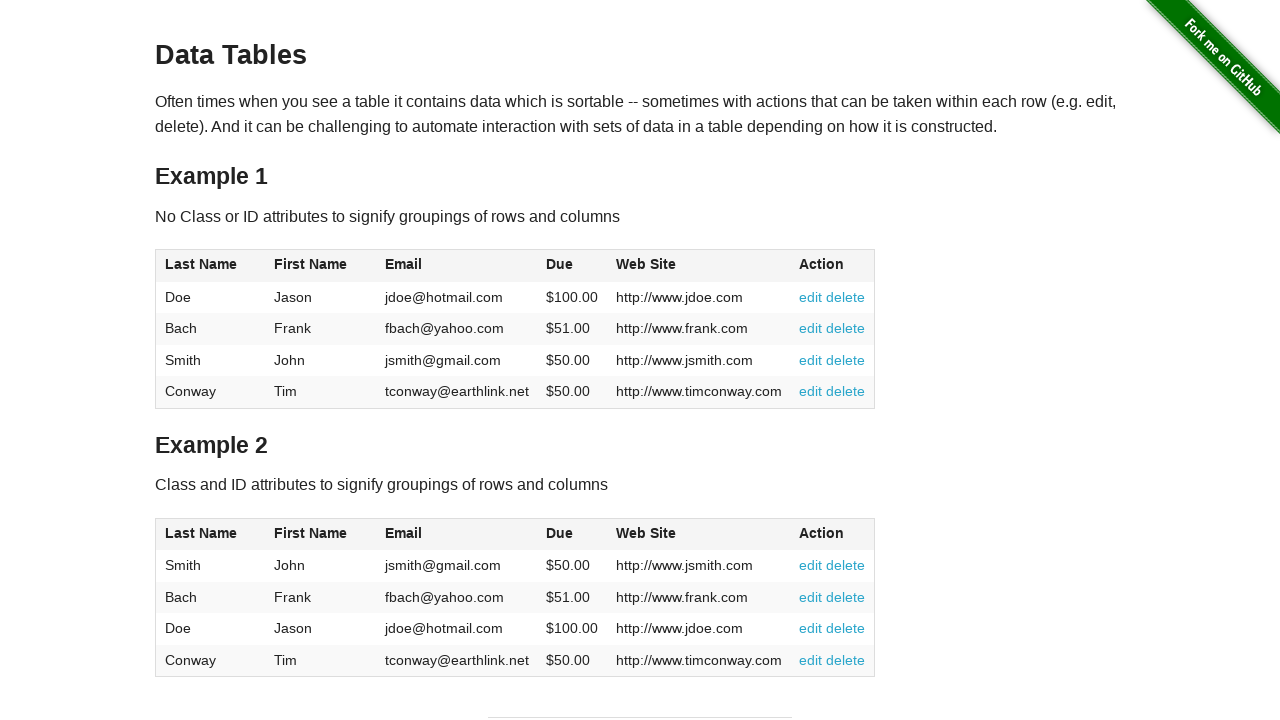

Table loaded and Due column data is visible
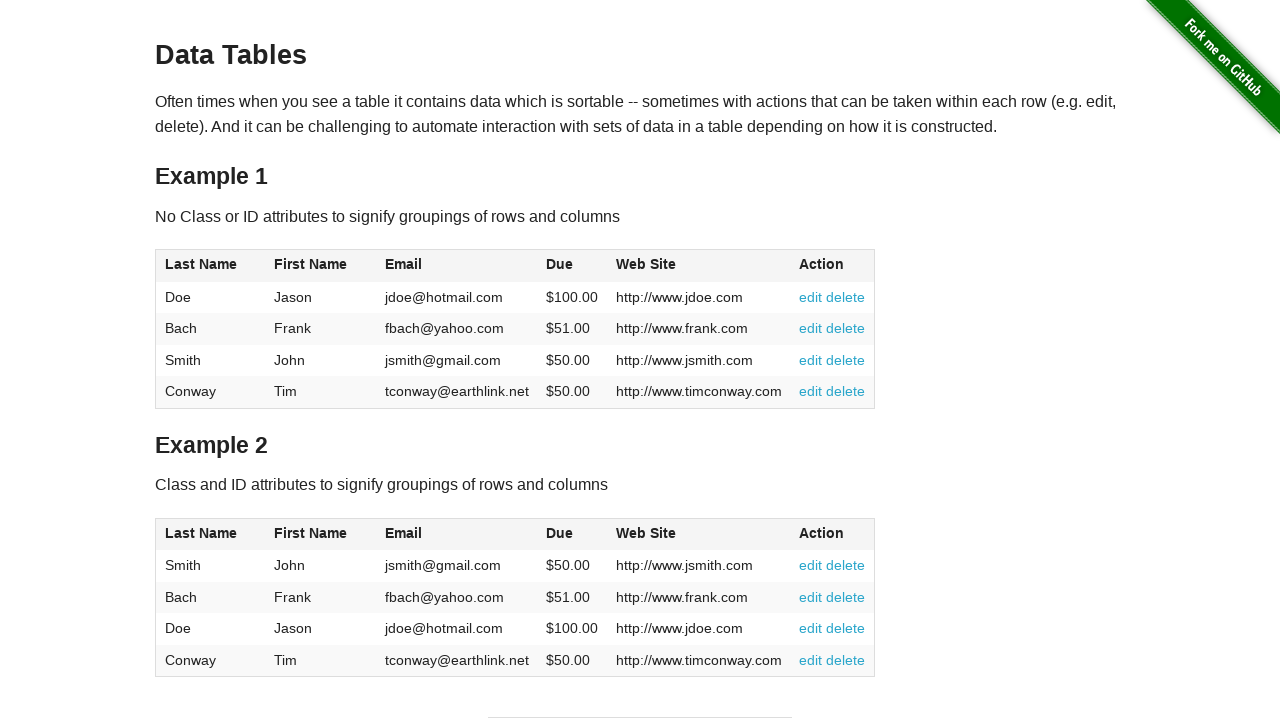

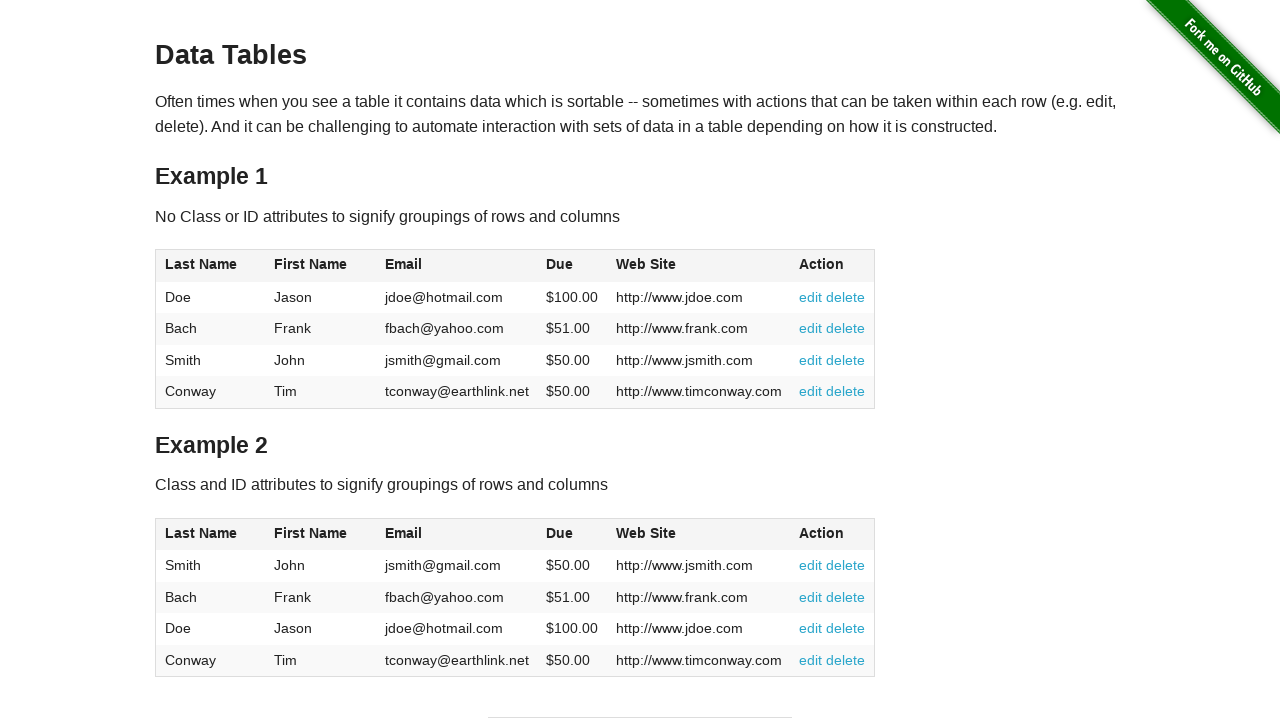